Tests the add/remove elements functionality by clicking the "Add Element" button twice to create two delete buttons, verifying two buttons exist, then clicking one delete button to remove it.

Starting URL: https://the-internet.herokuapp.com/add_remove_elements/

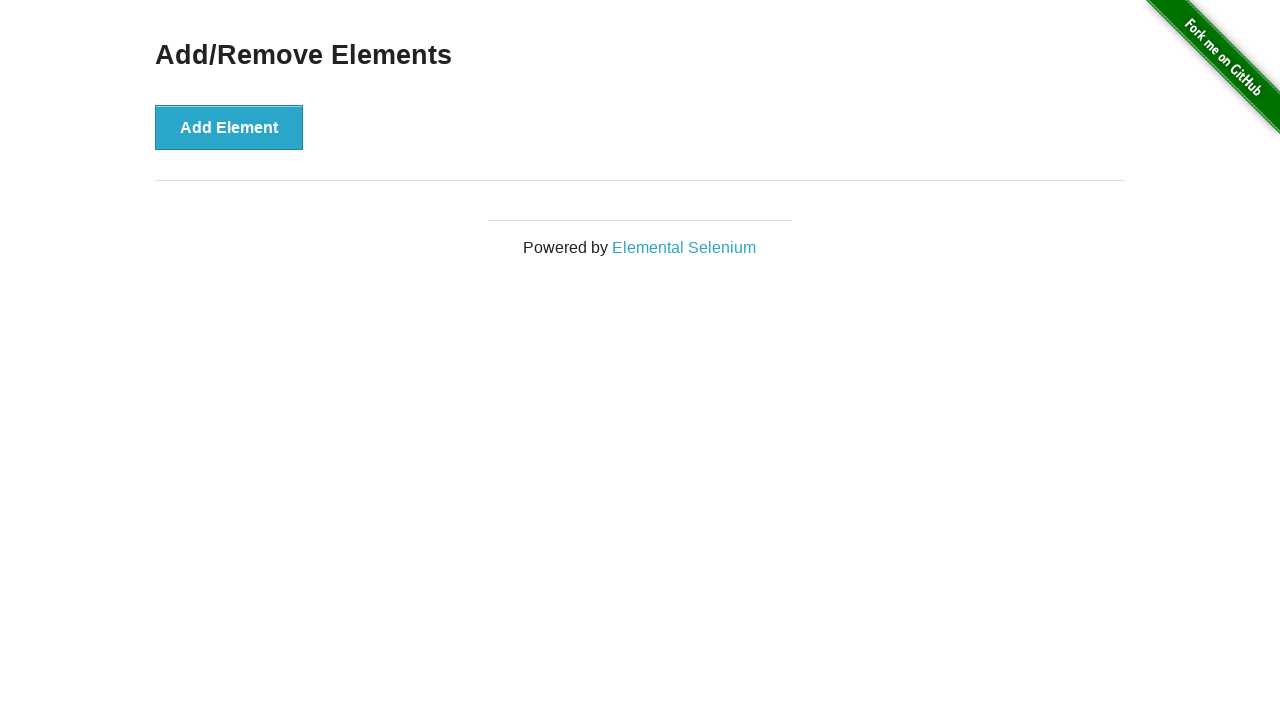

Clicked 'Add Element' button (first time) at (229, 127) on [onclick='addElement()']
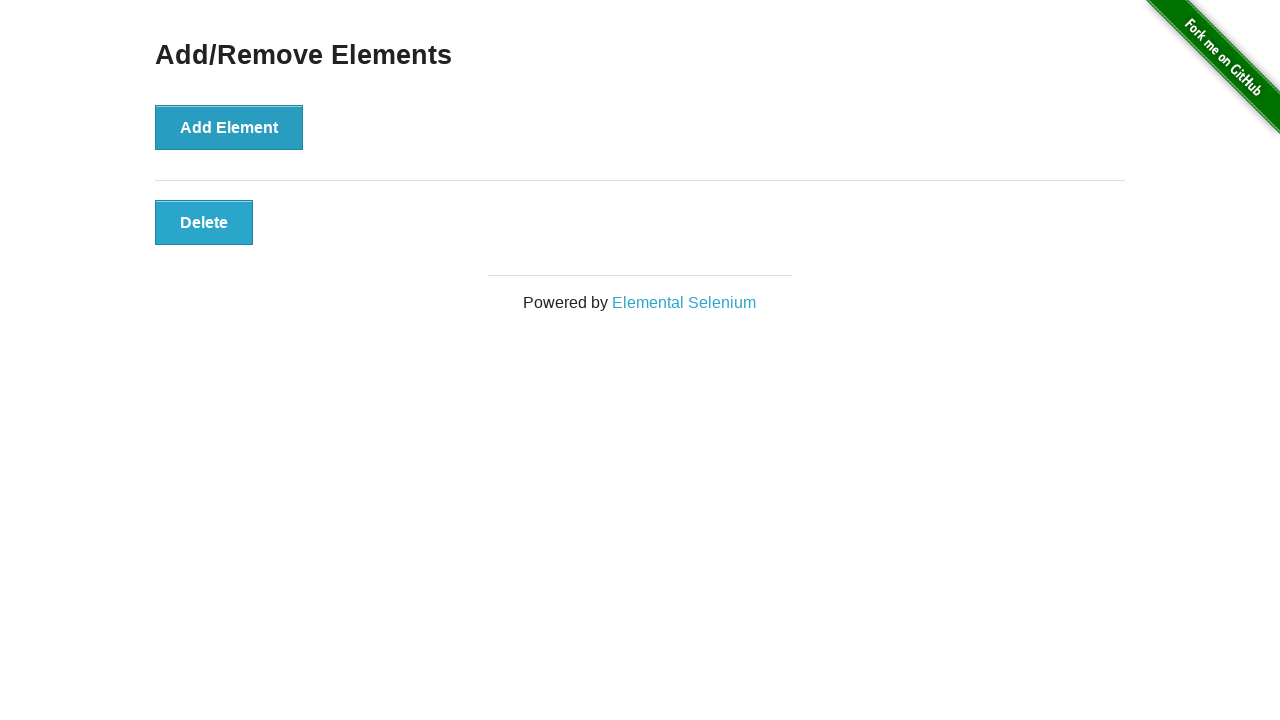

Clicked 'Add Element' button (second time) at (229, 127) on [onclick='addElement()']
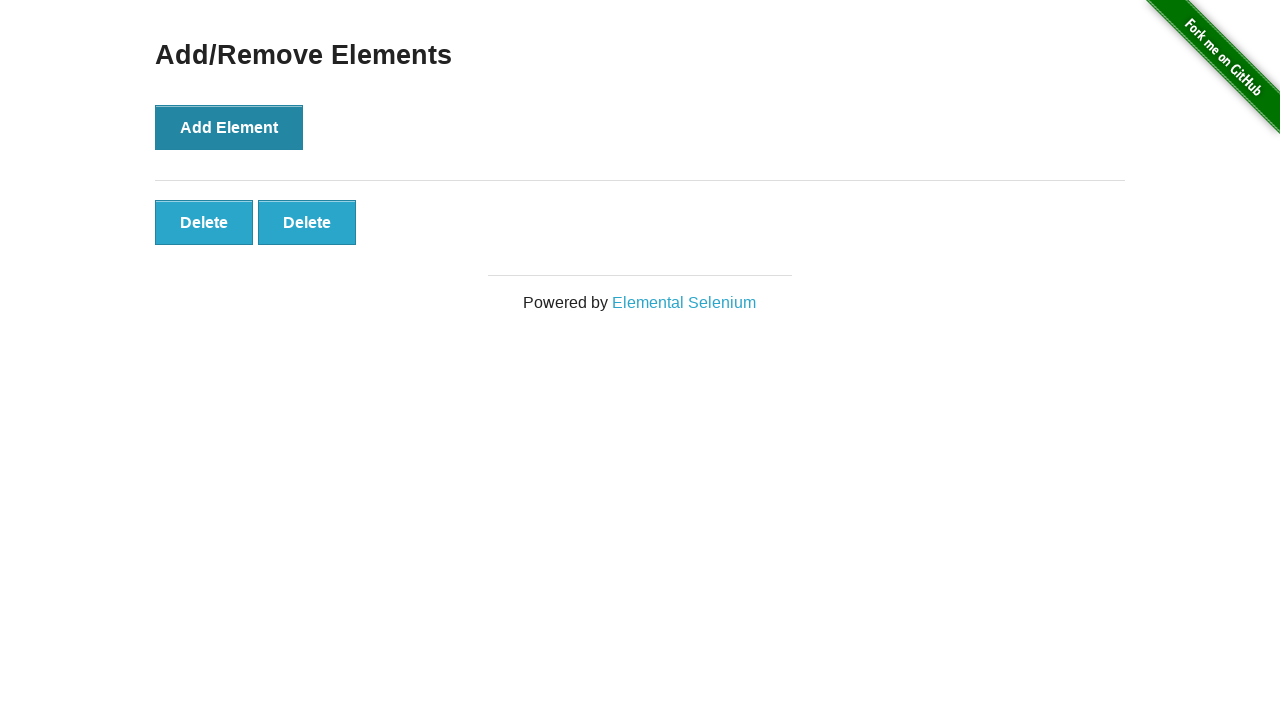

Verified two delete buttons exist
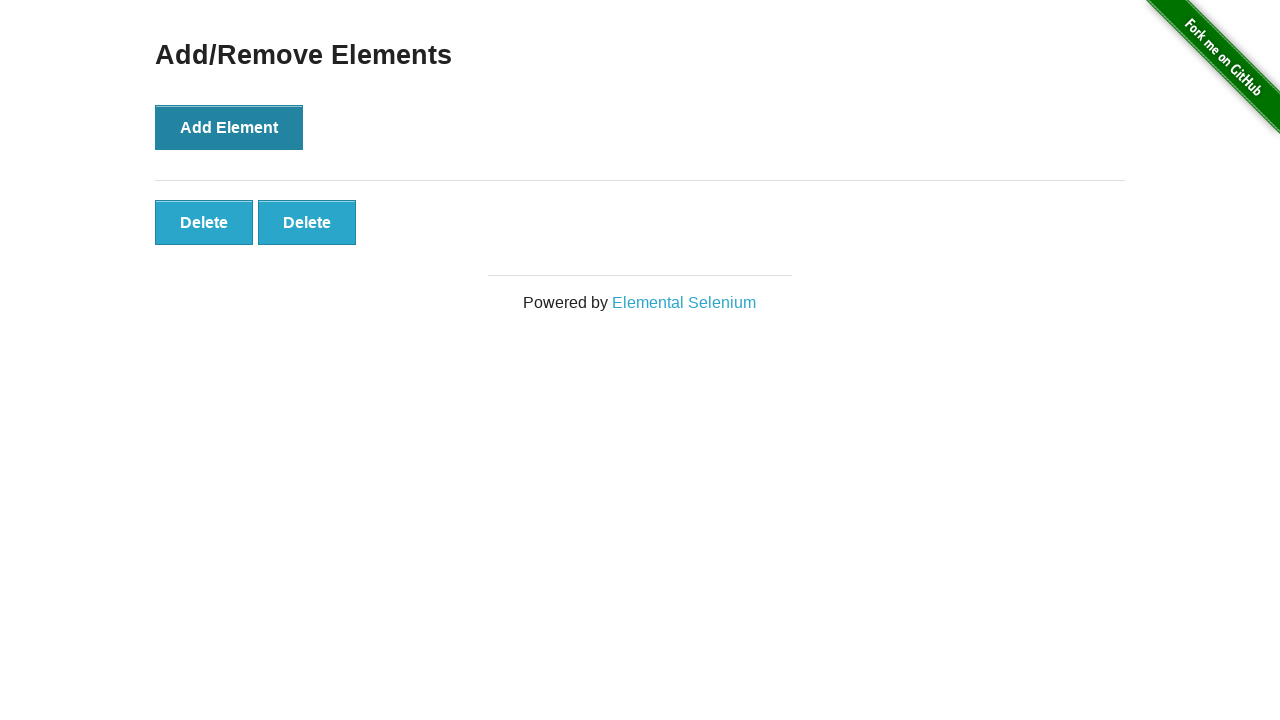

Clicked first delete button to remove one element at (204, 222) on [onclick='deleteElement()'] >> nth=0
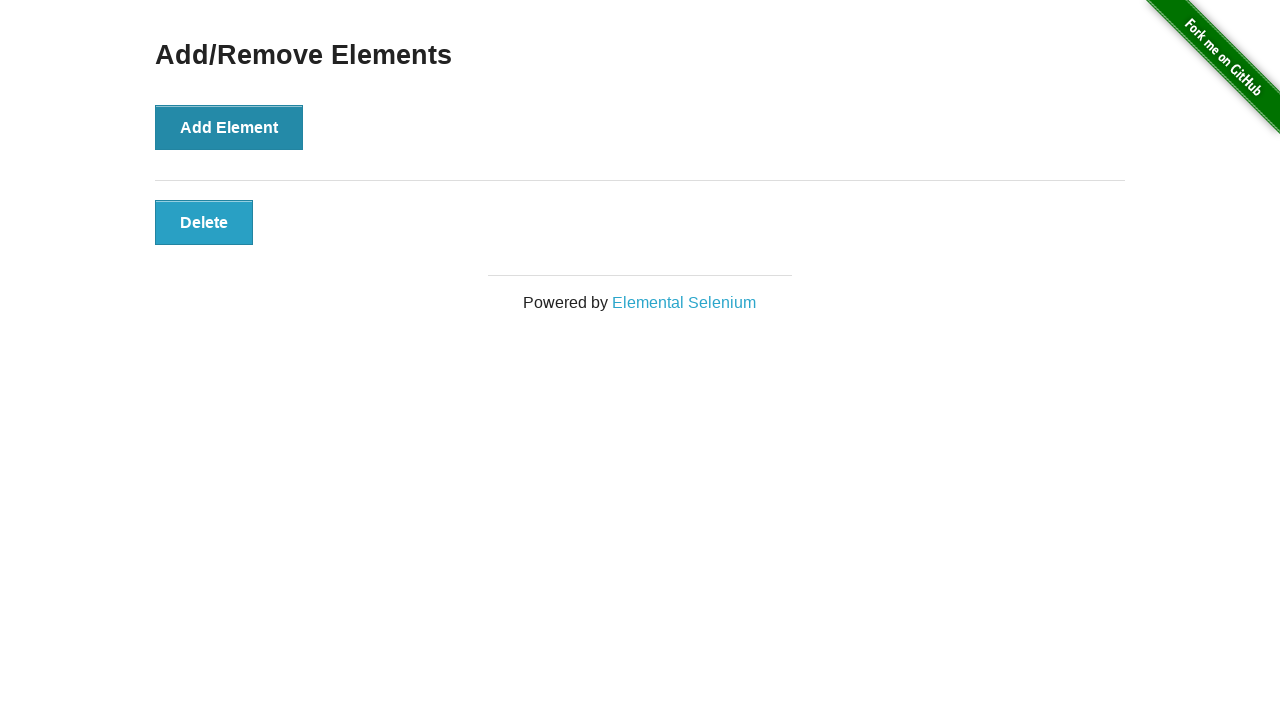

Verified only one delete button remains after removal
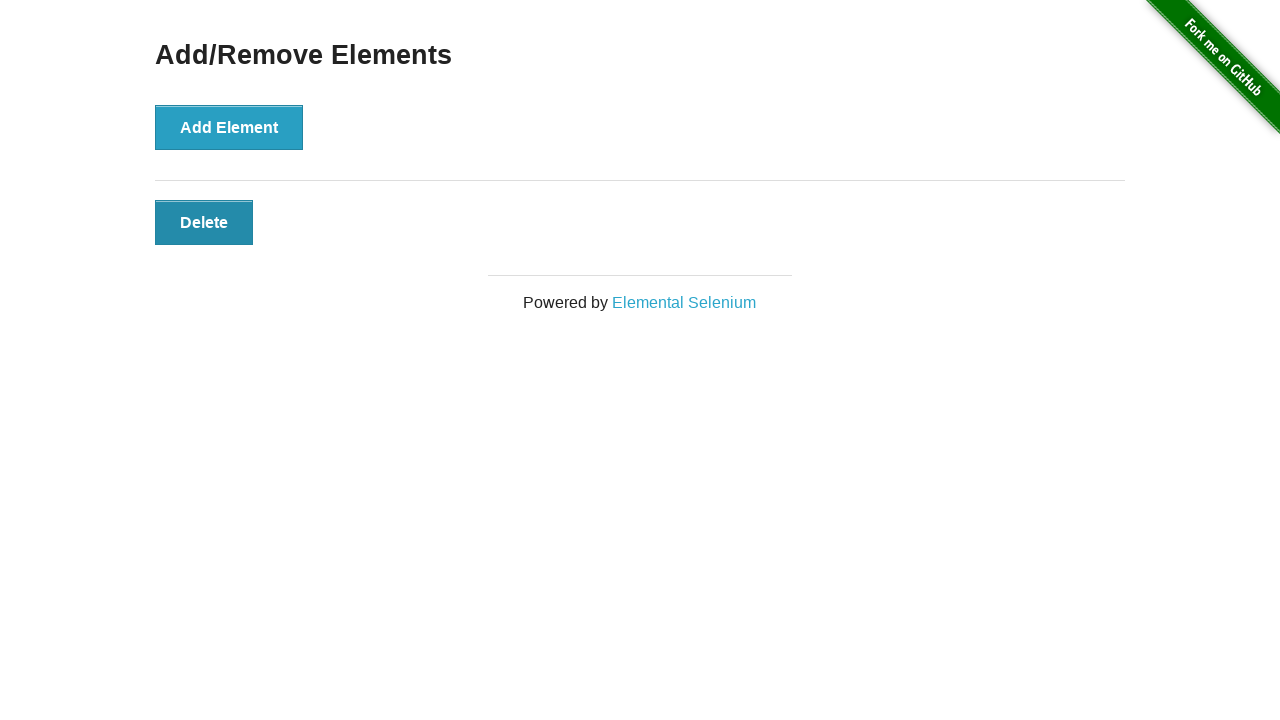

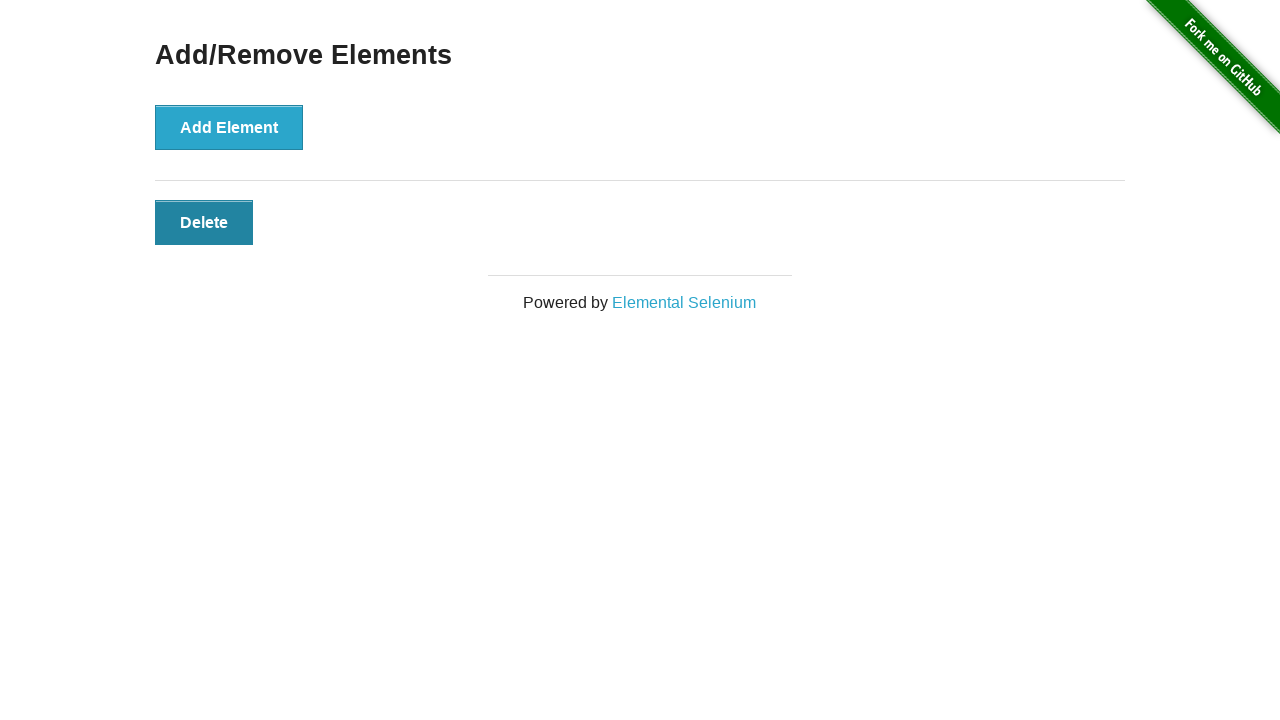